Fills out and submits the DemoQA practice form with various input fields including text inputs, radio buttons, checkboxes, date picker, and dropdowns

Starting URL: https://demoqa.com/automation-practice-form

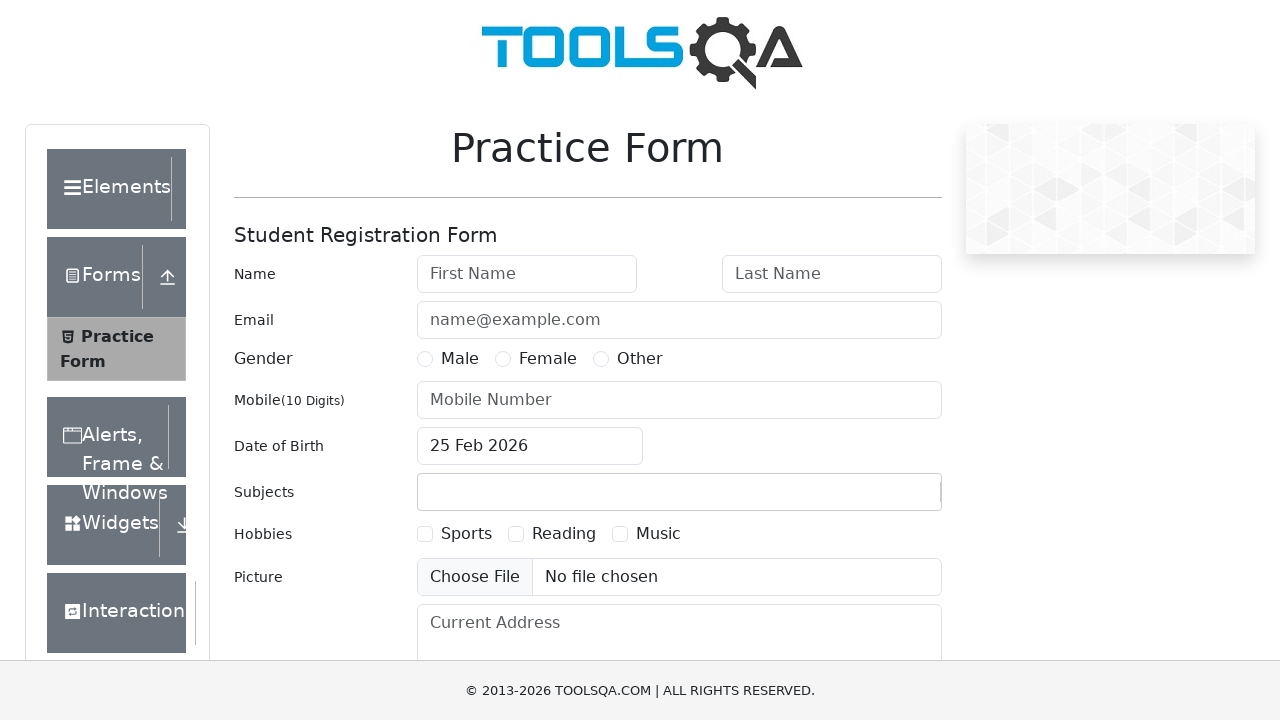

Filled first name field with 'John' on #firstName
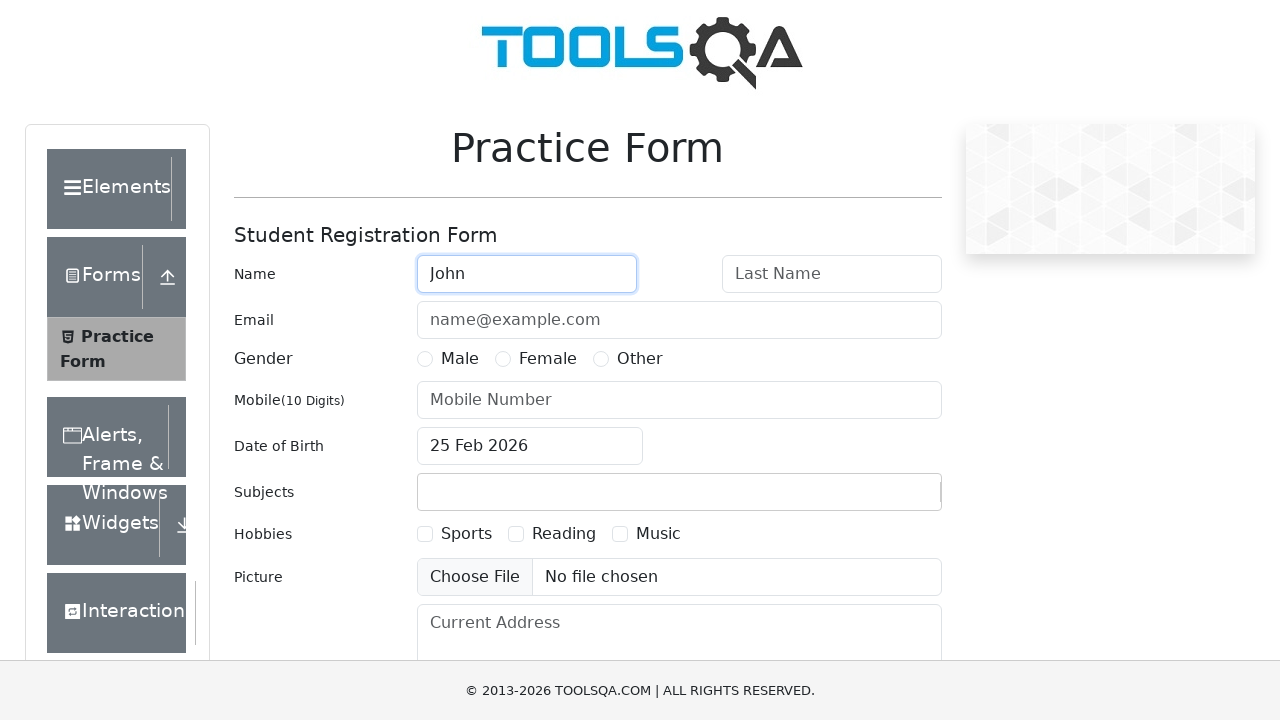

Filled last name field with 'Smith' on #lastName
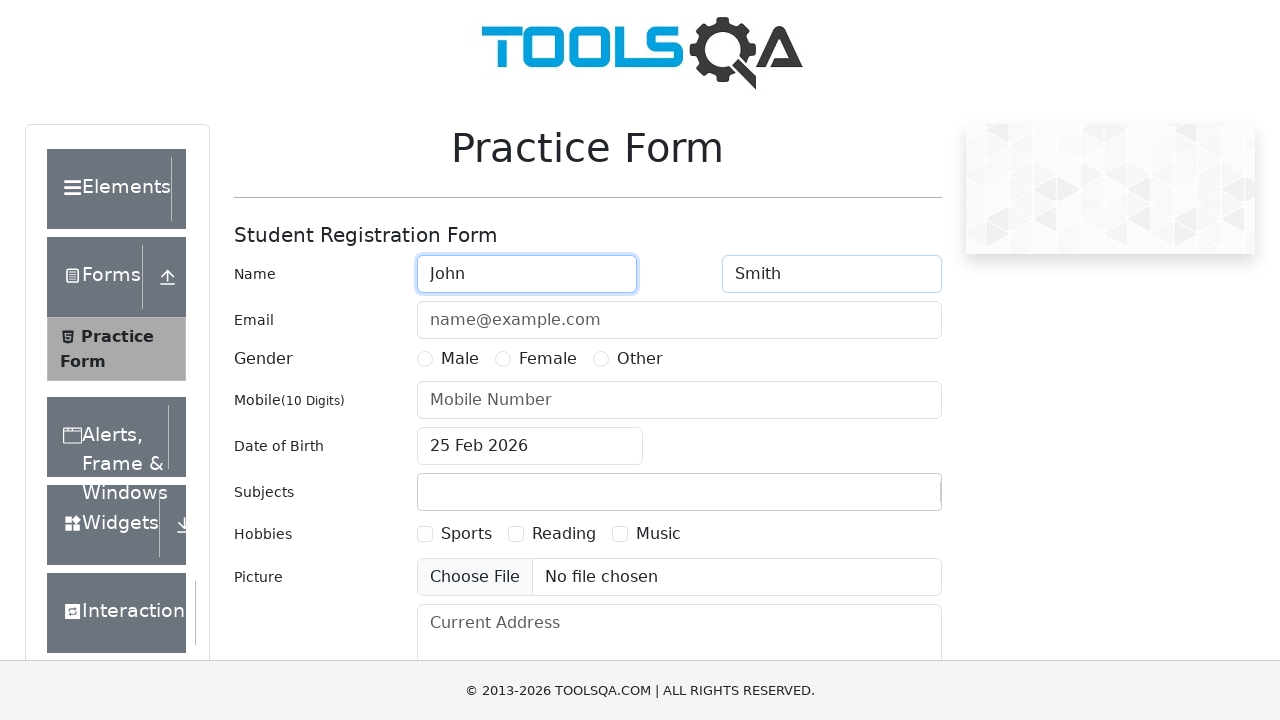

Filled email field with 'testuser123@example.com' on #userEmail
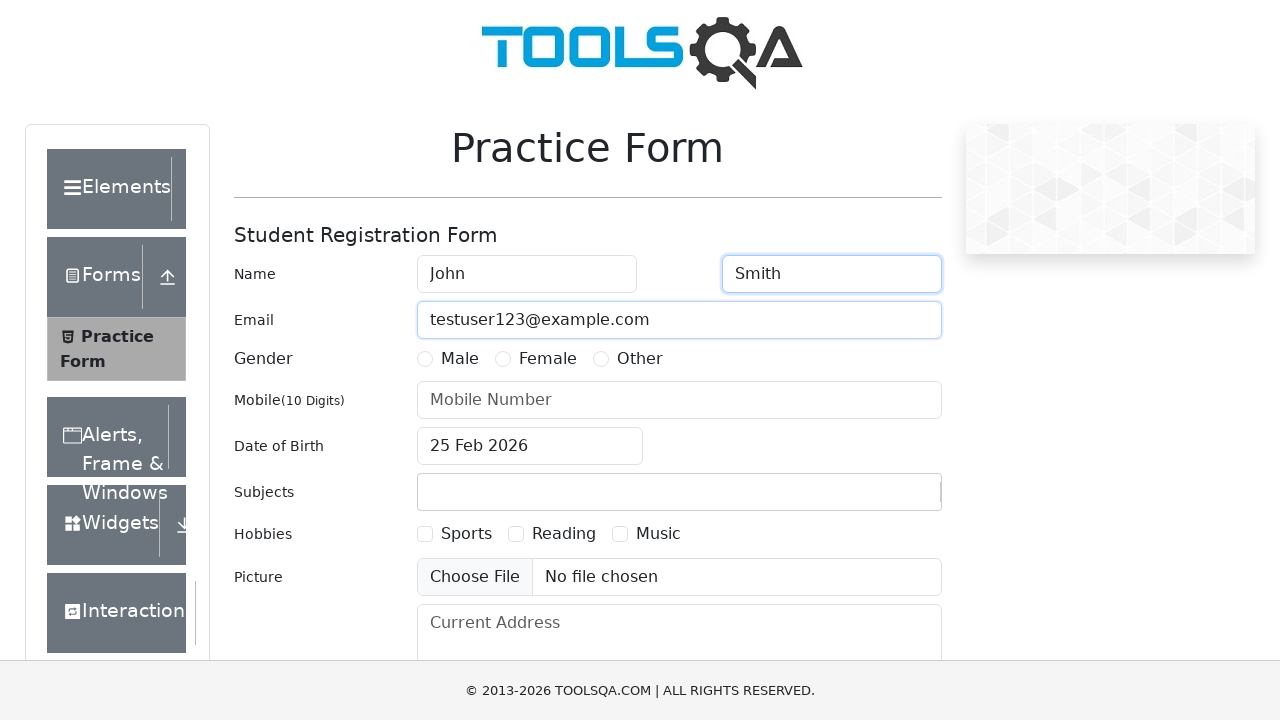

Selected gender radio button (Male) at (460, 359) on label[for='gender-radio-1']
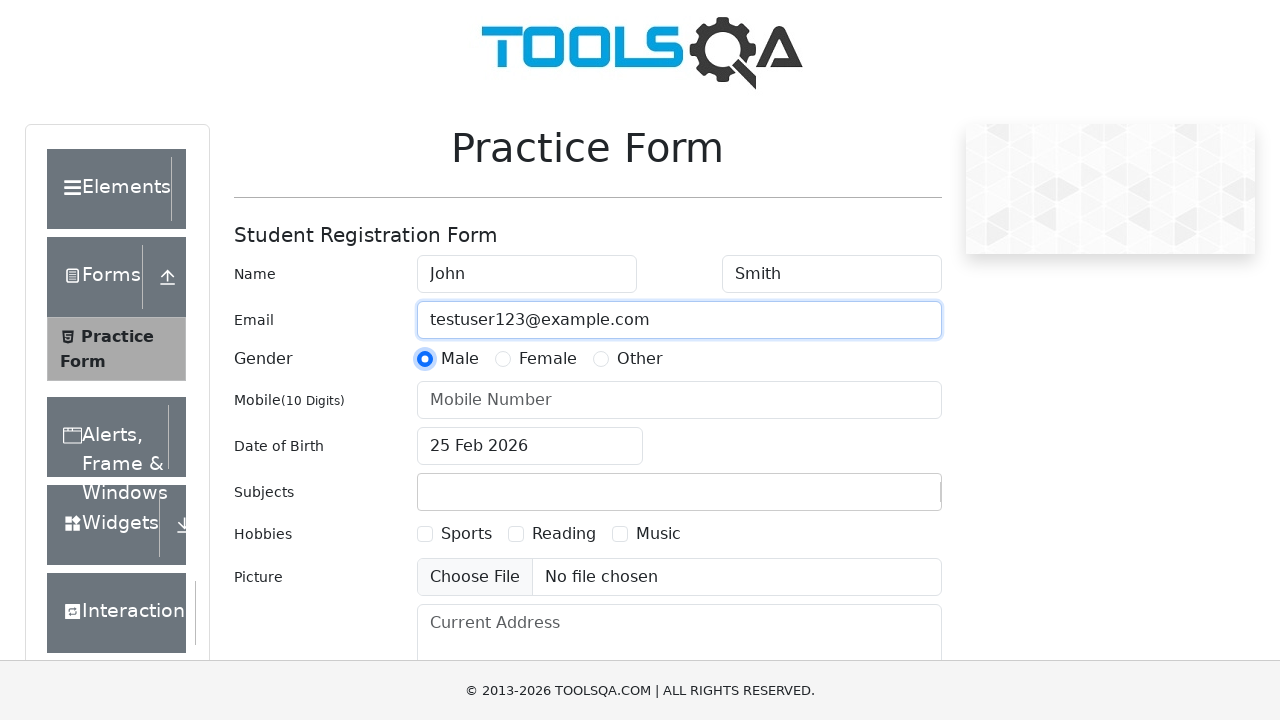

Filled mobile number with '9876543210' on #userNumber
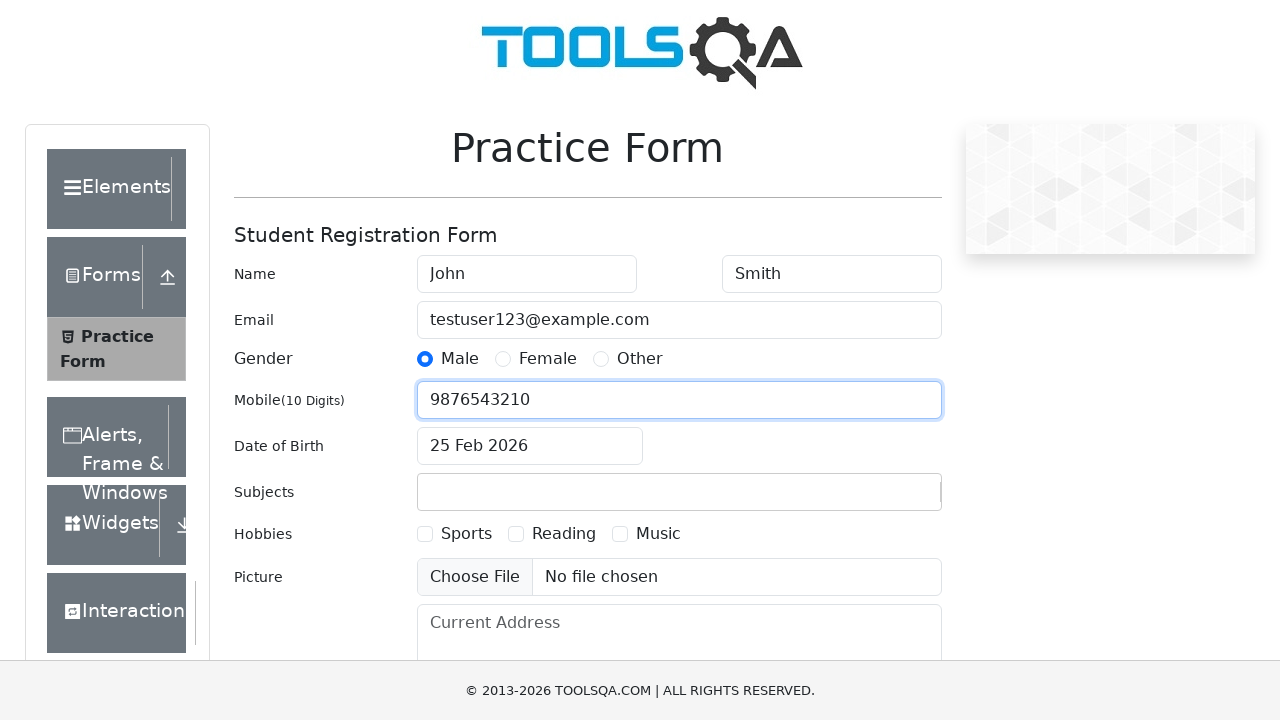

Clicked date of birth input field at (530, 446) on #dateOfBirthInput
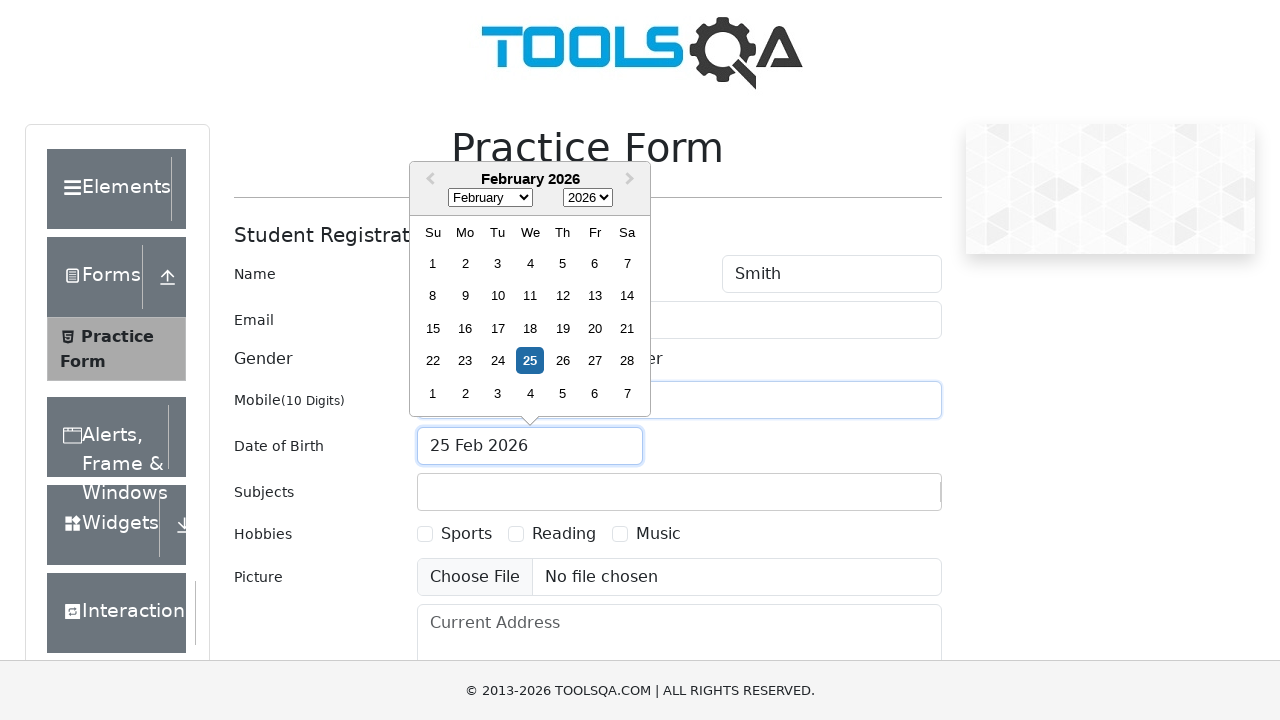

Selected month June in date picker on .react-datepicker__month-select
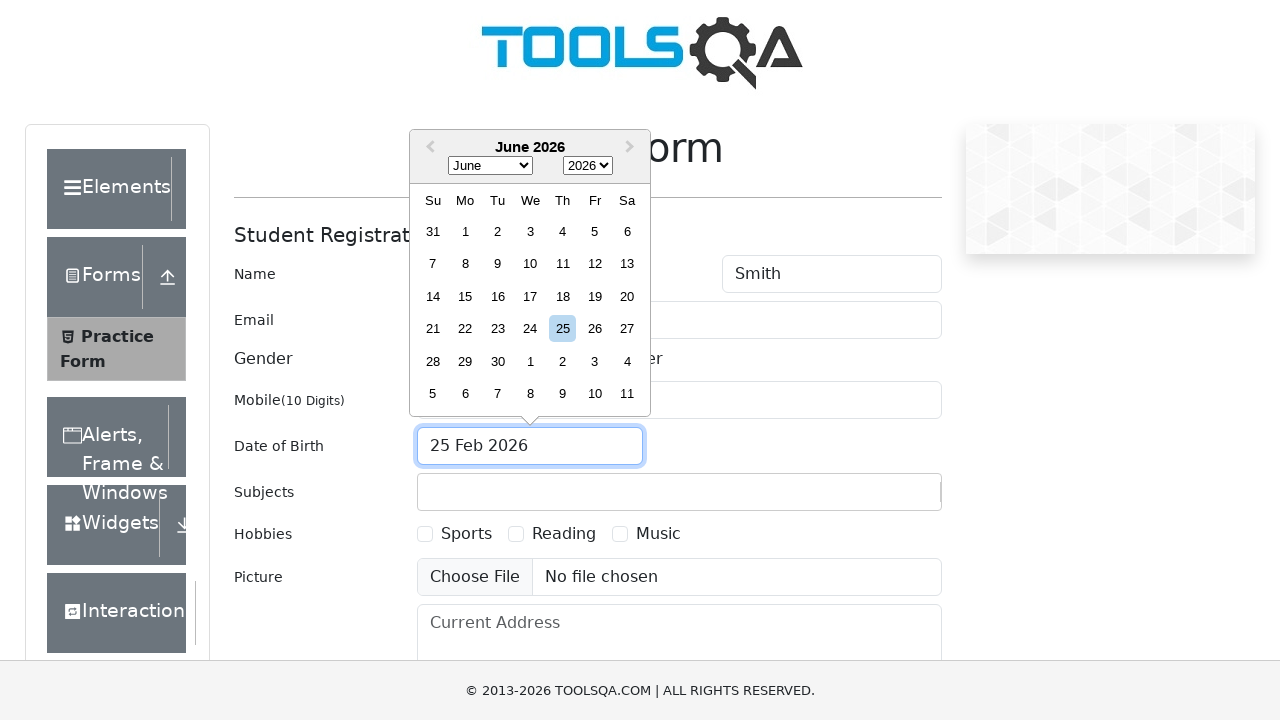

Selected year 2000 in date picker on .react-datepicker__year-select
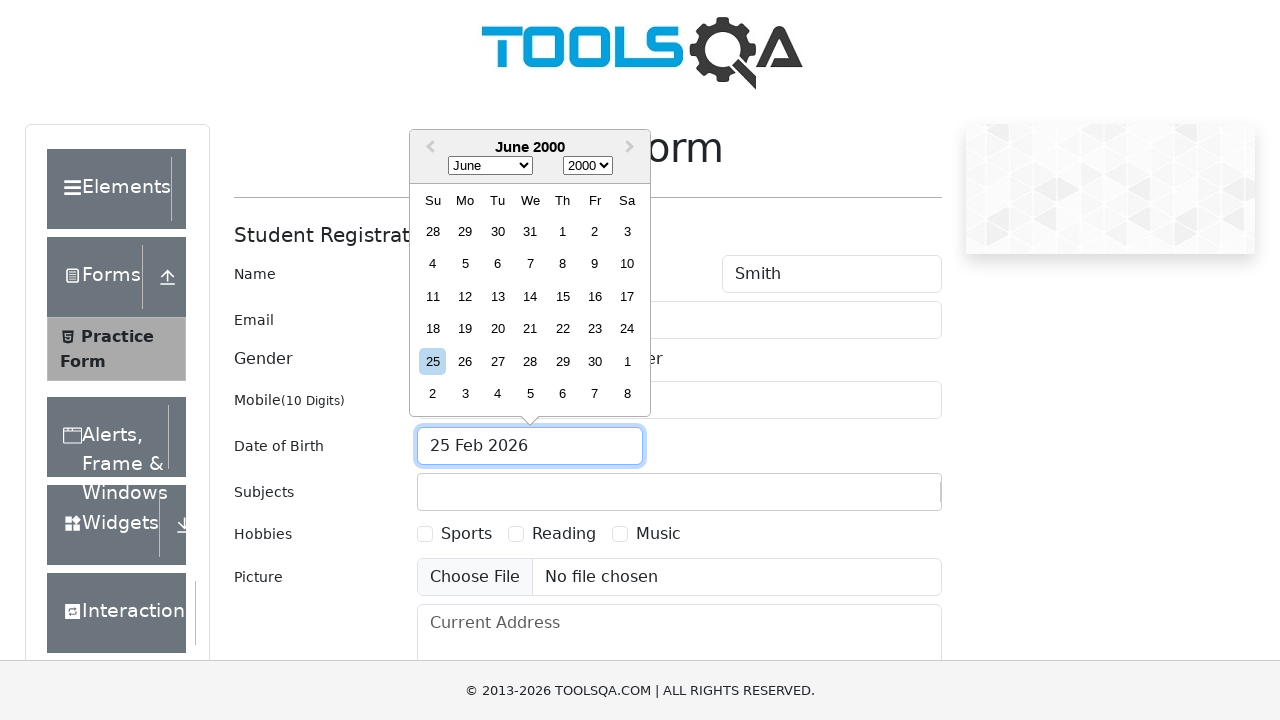

Selected day 15 in date picker (June 15, 2000) at (562, 296) on xpath=//div[@class='react-datepicker__day react-datepicker__day--015']
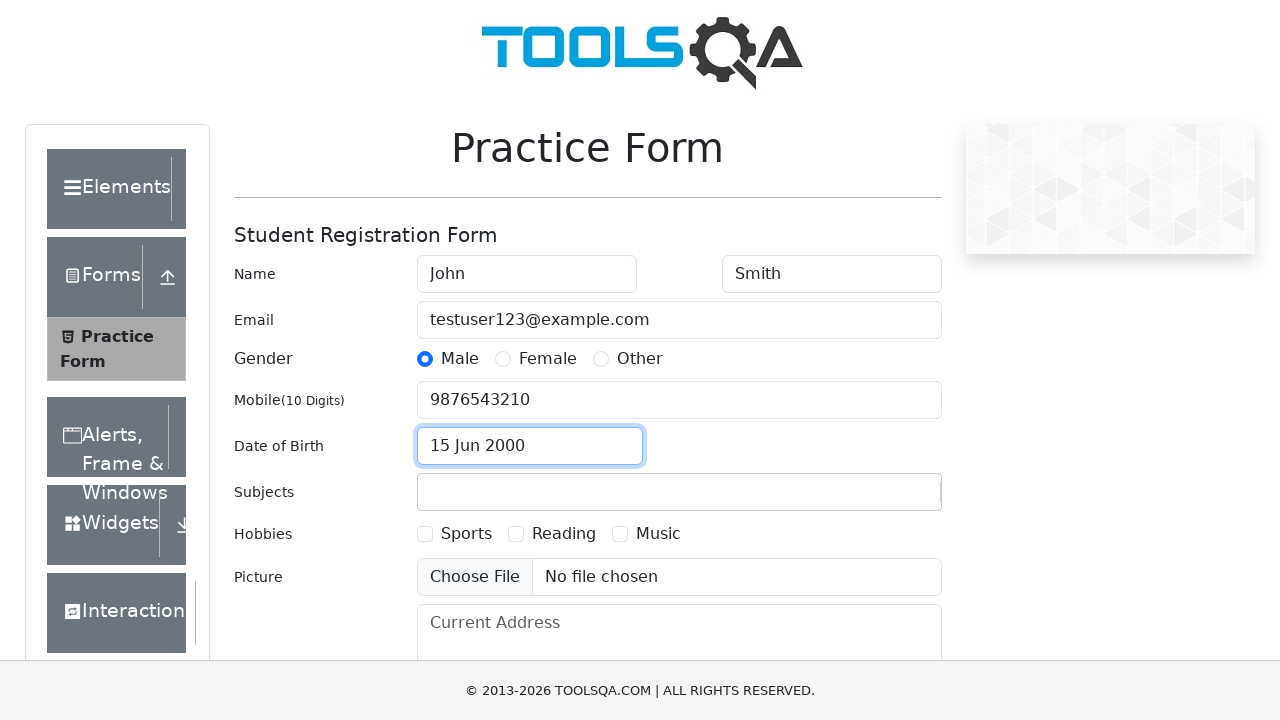

Filled subject input with 'Computer Science' on #subjectsInput
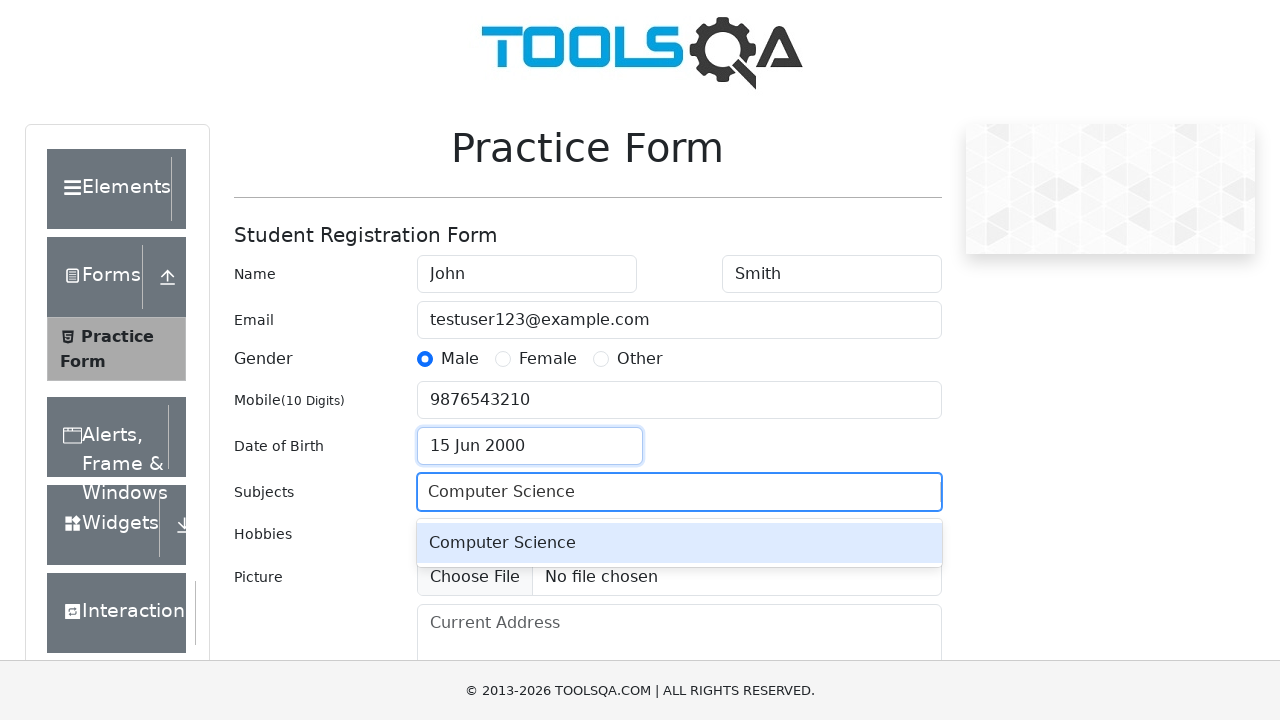

Pressed Enter to confirm subject selection on #subjectsInput
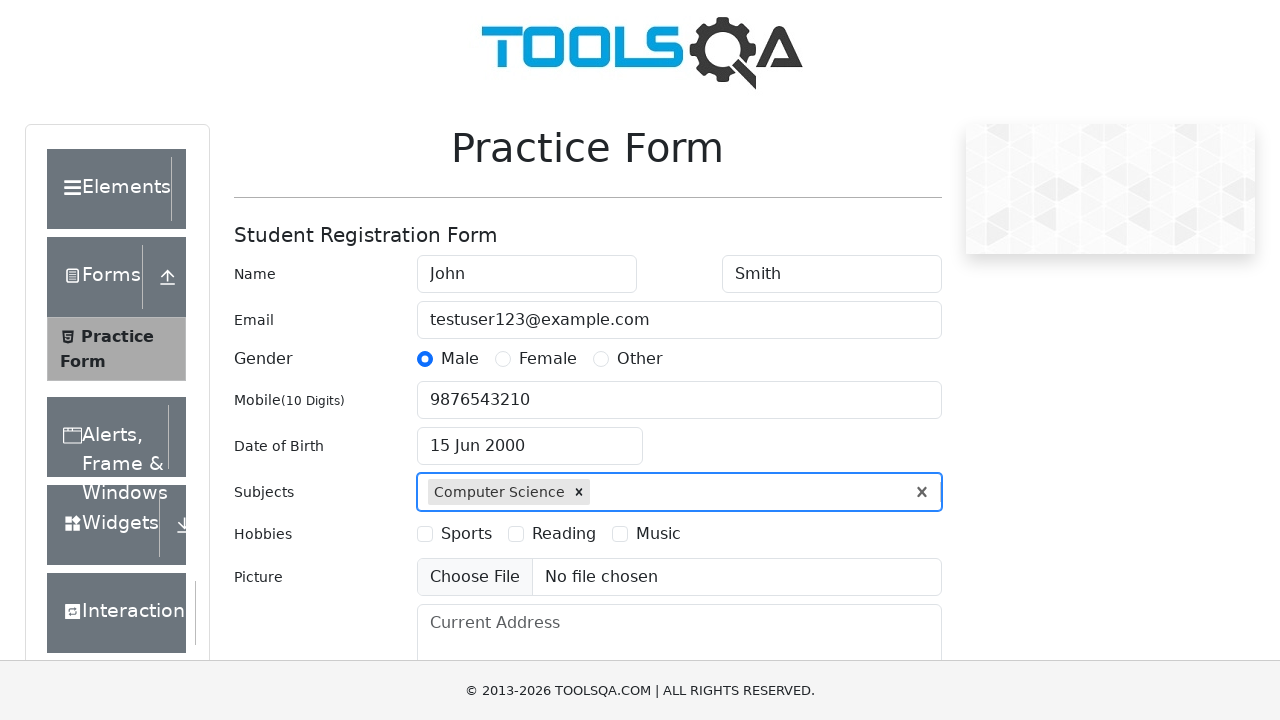

Selected hobby checkbox (Sports) at (466, 534) on label[for='hobbies-checkbox-1']
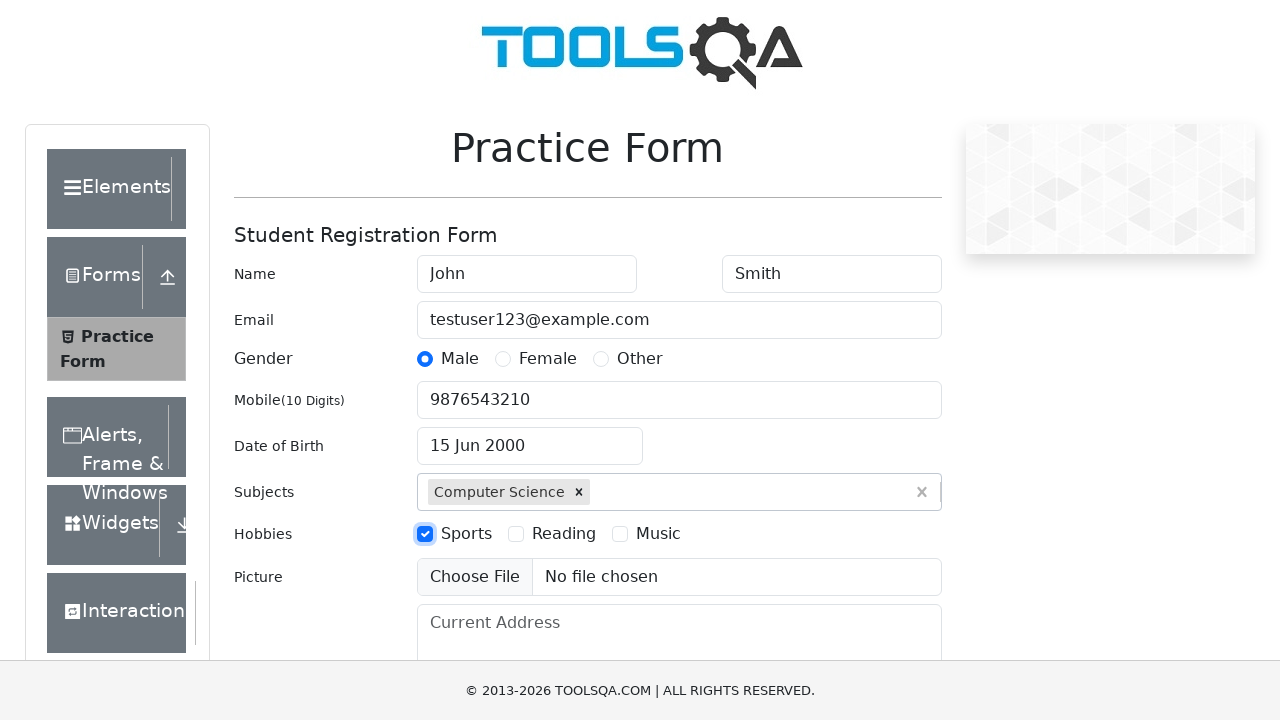

Filled current address with '123 Test Street, Test City' on #currentAddress
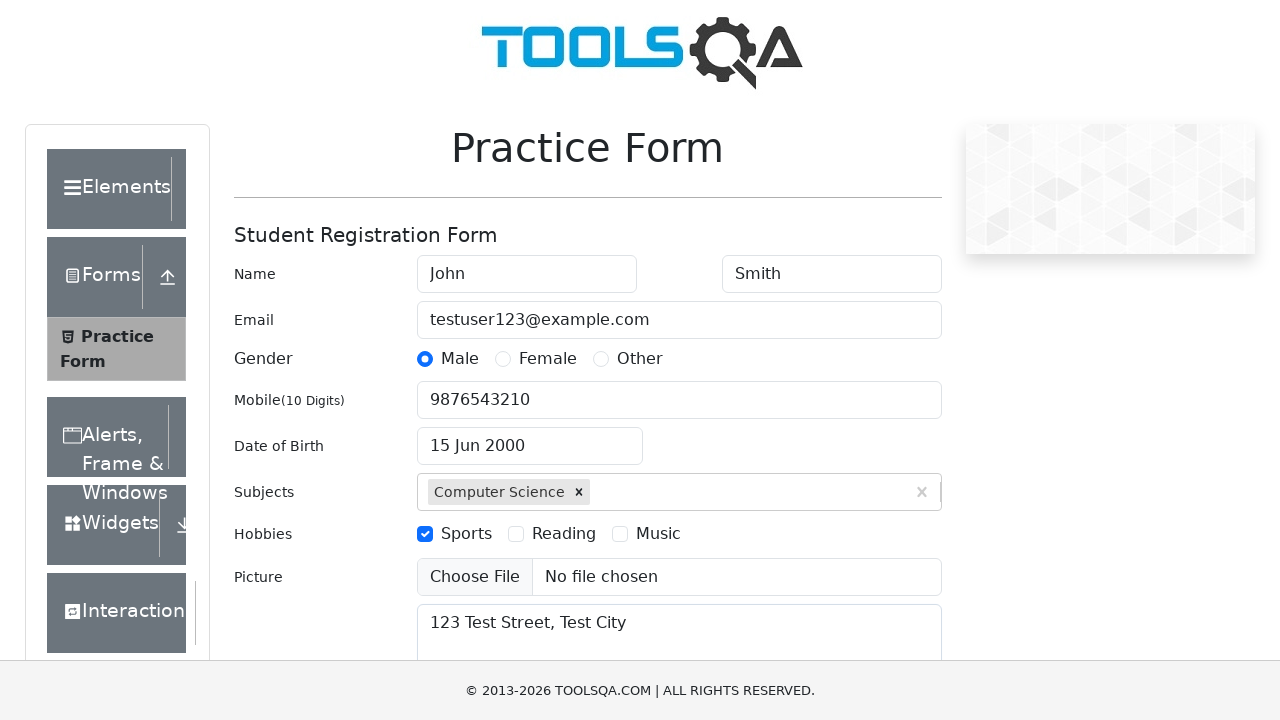

Clicked state dropdown at (527, 437) on #state
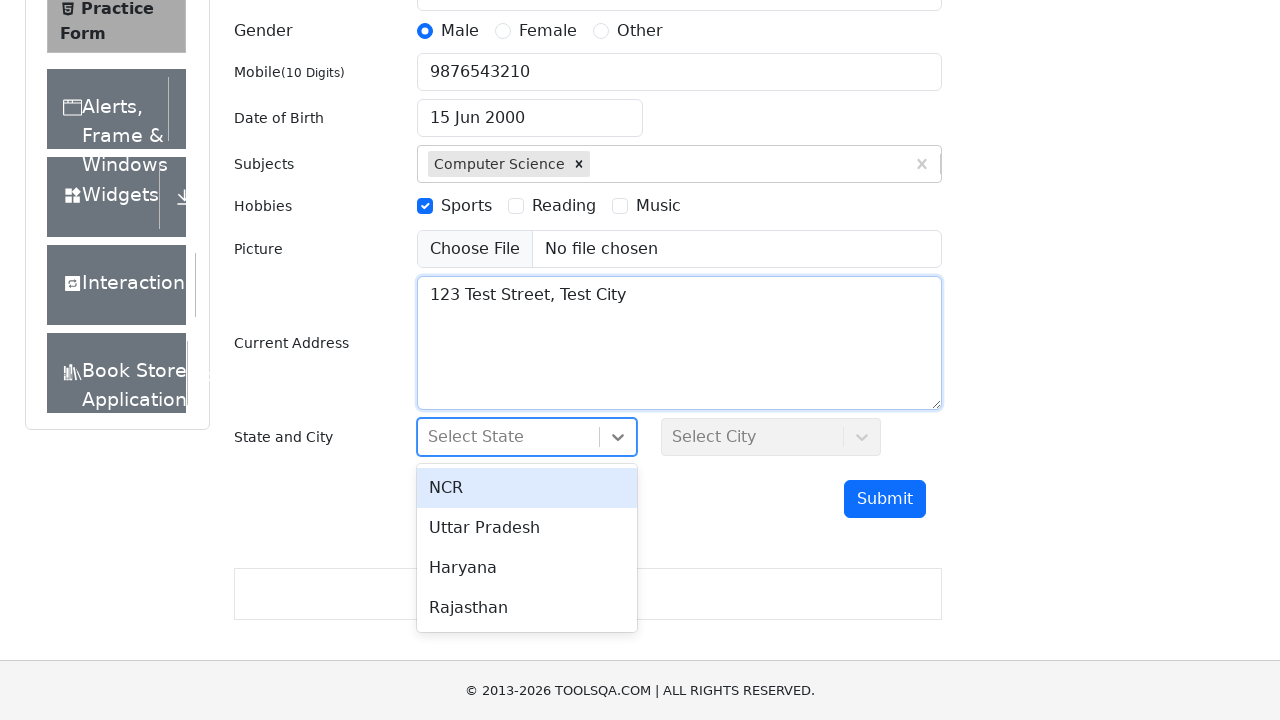

Filled state input with 'NCR' on #react-select-3-input
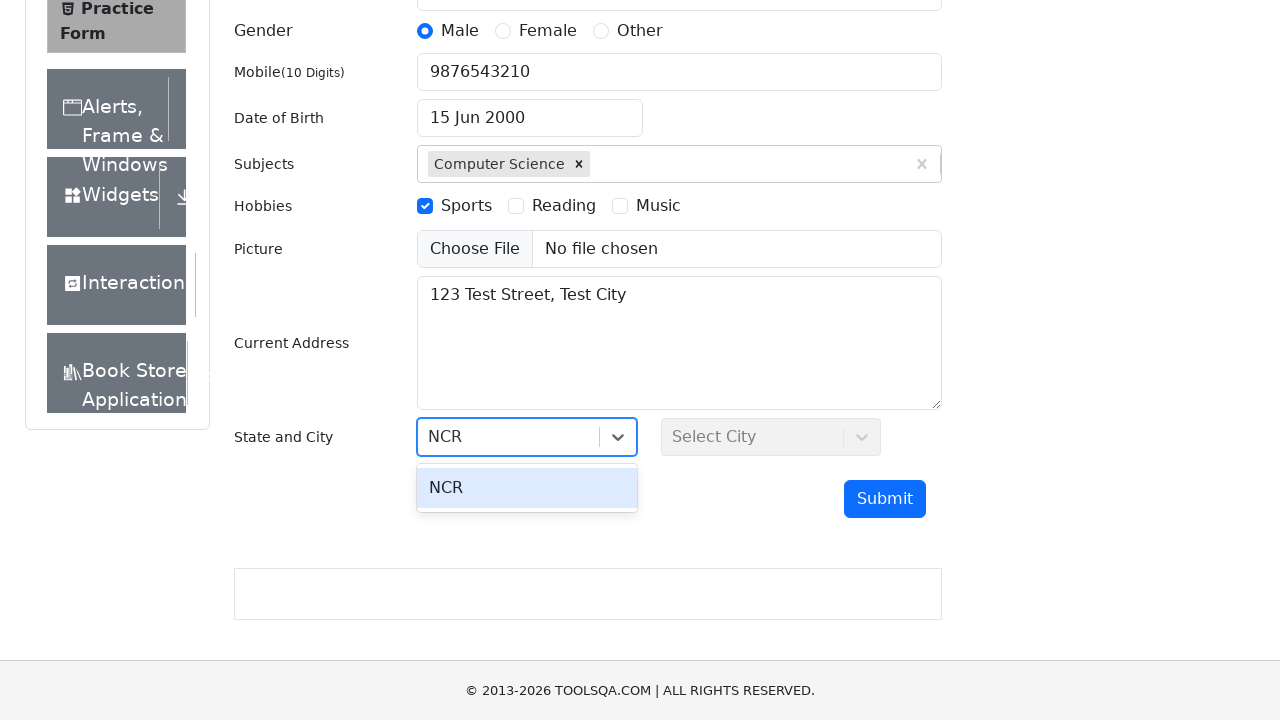

Pressed Enter to confirm state selection on #react-select-3-input
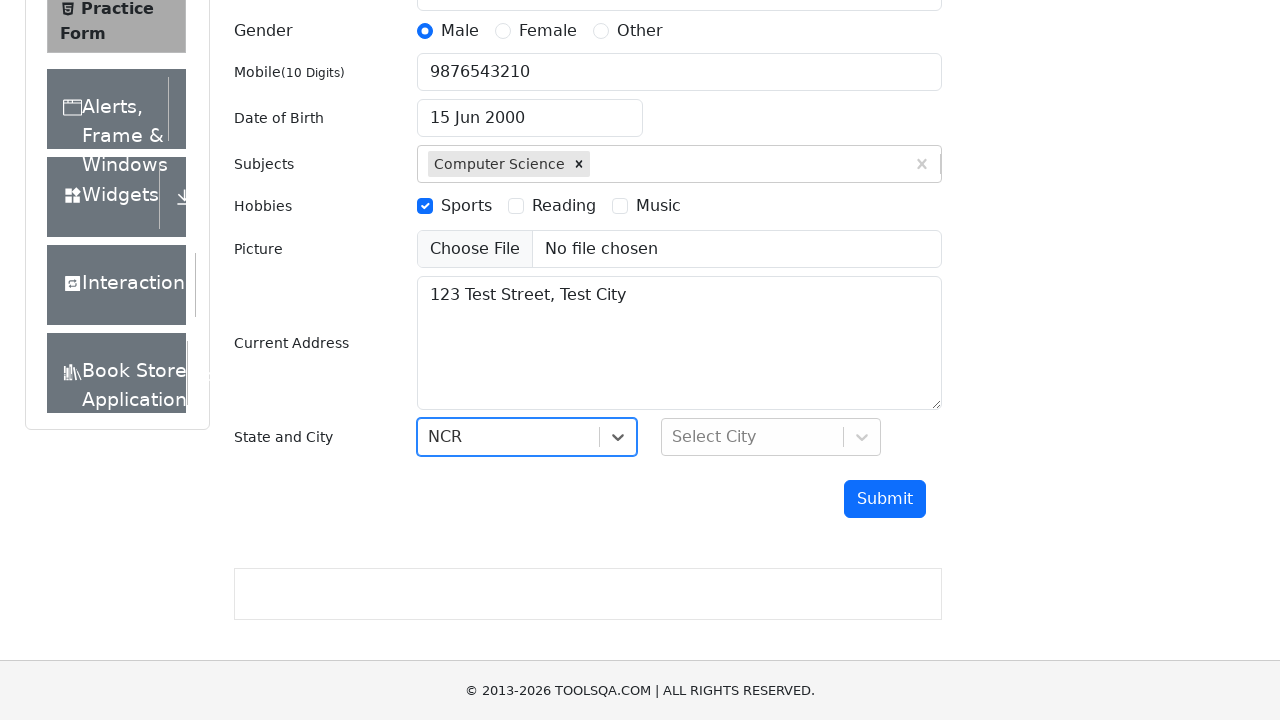

Clicked city dropdown at (771, 437) on #city
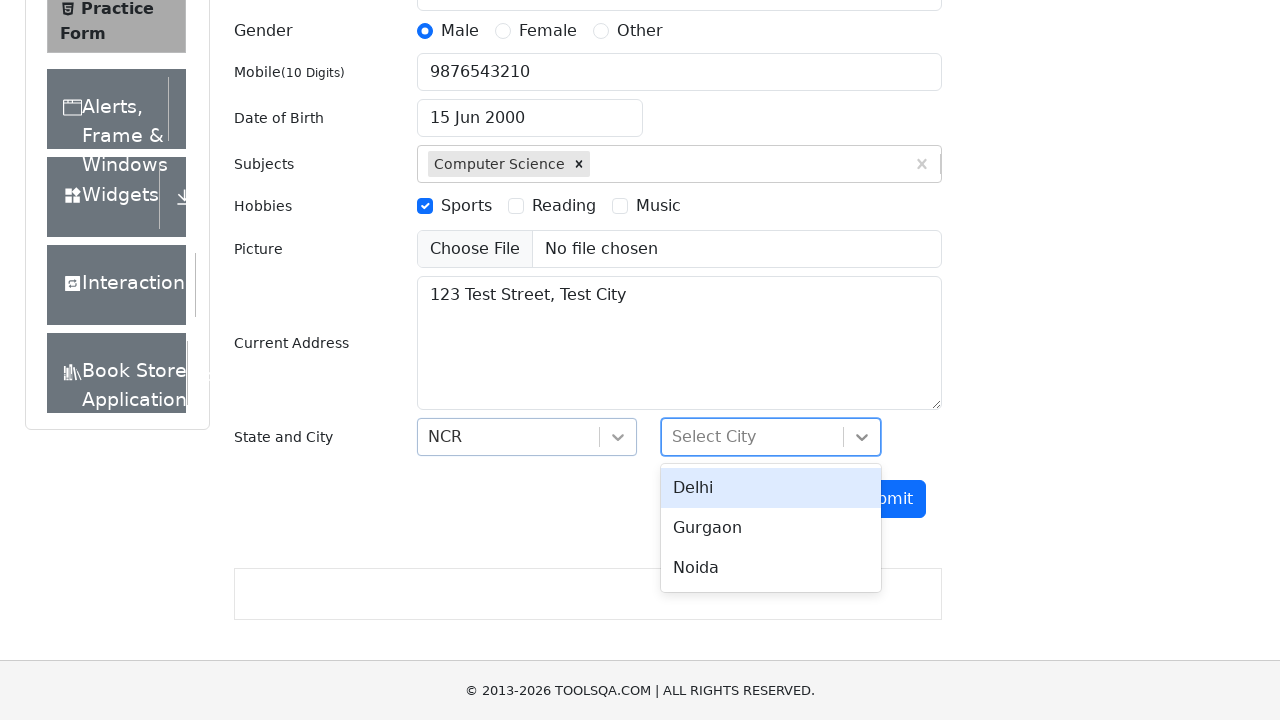

Filled city input with 'Delhi' on #react-select-4-input
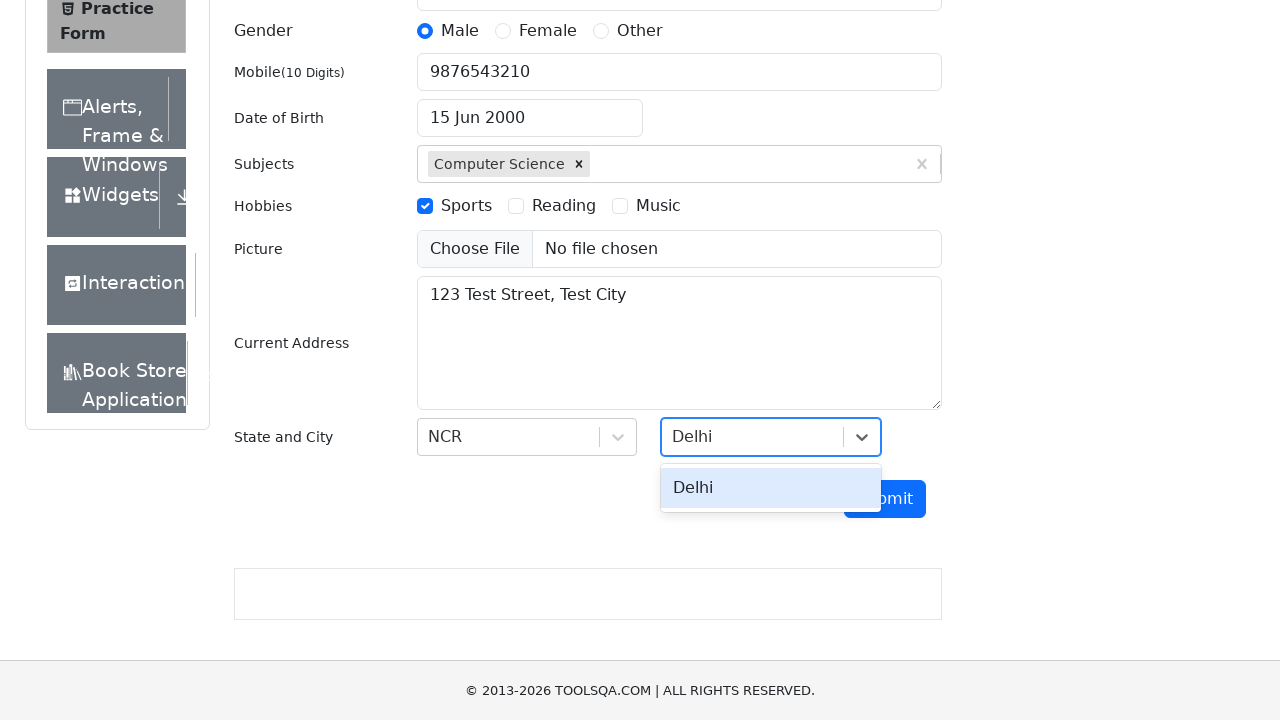

Pressed Enter to confirm city selection on #react-select-4-input
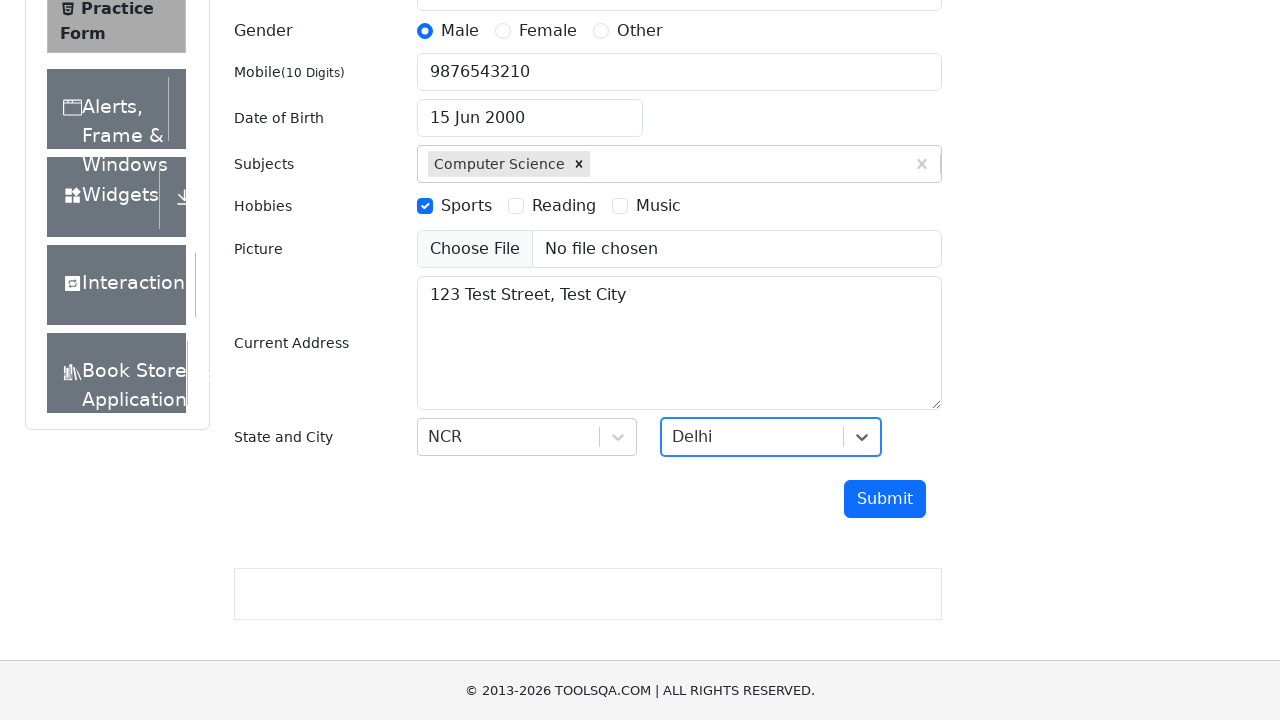

Clicked submit button to submit the form at (885, 499) on #submit
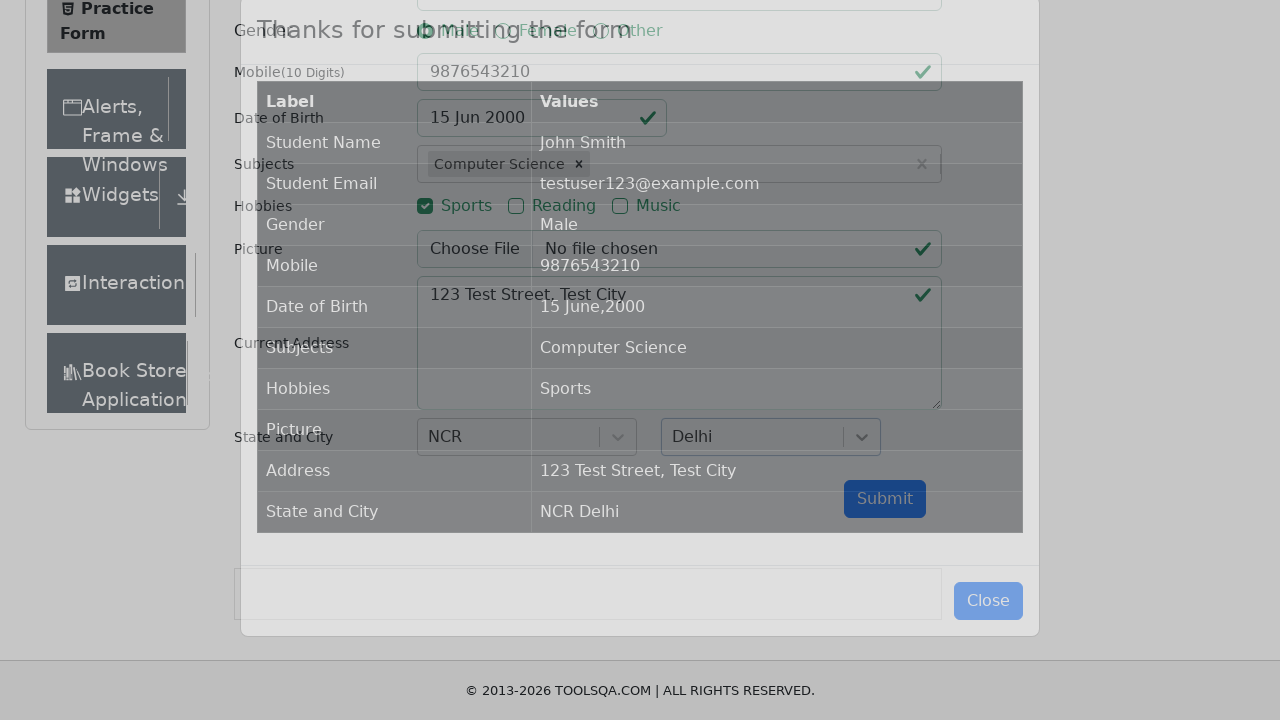

Form submission confirmed - modal content appeared
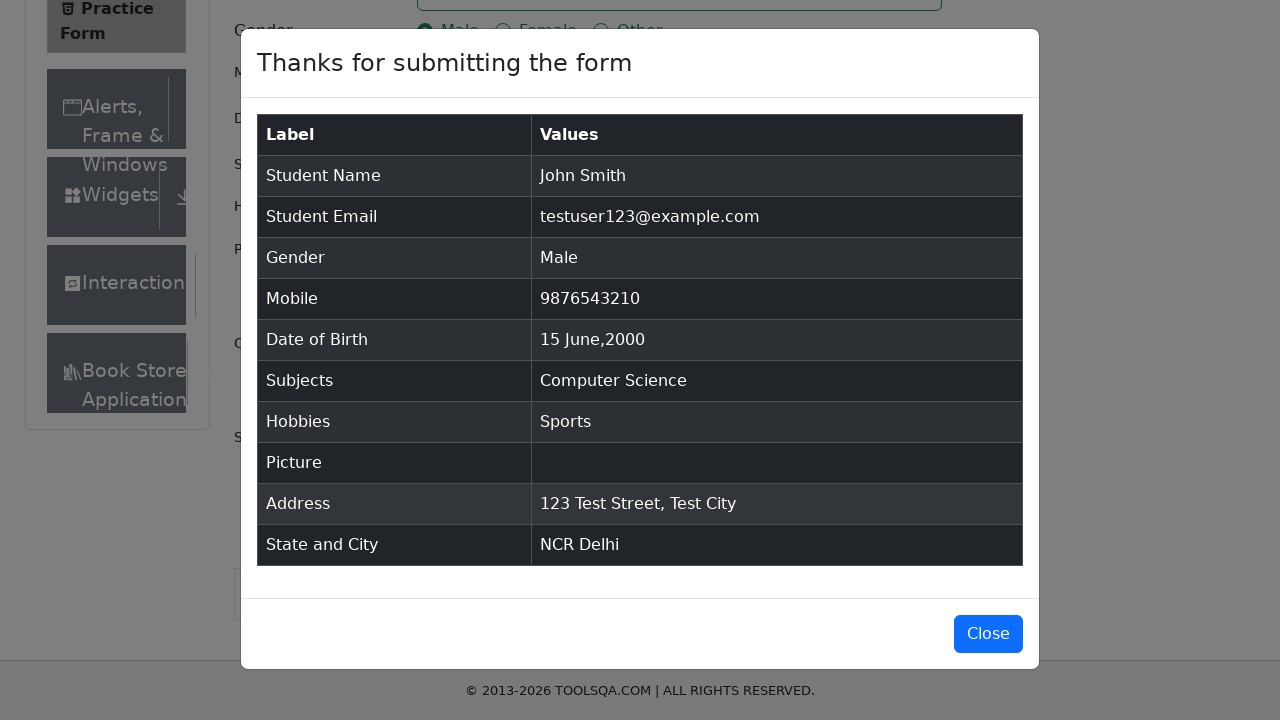

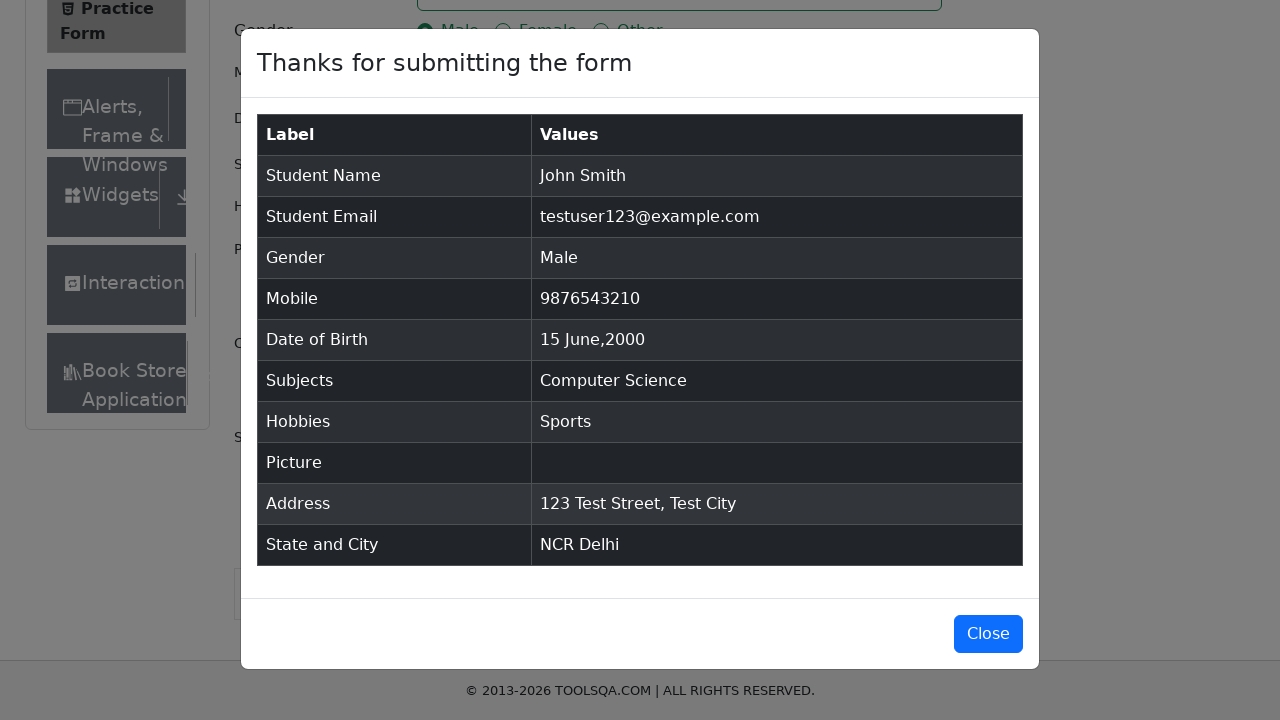